Navigates to the Xoxoday website homepage and waits for it to load

Starting URL: https://xoxoday.com

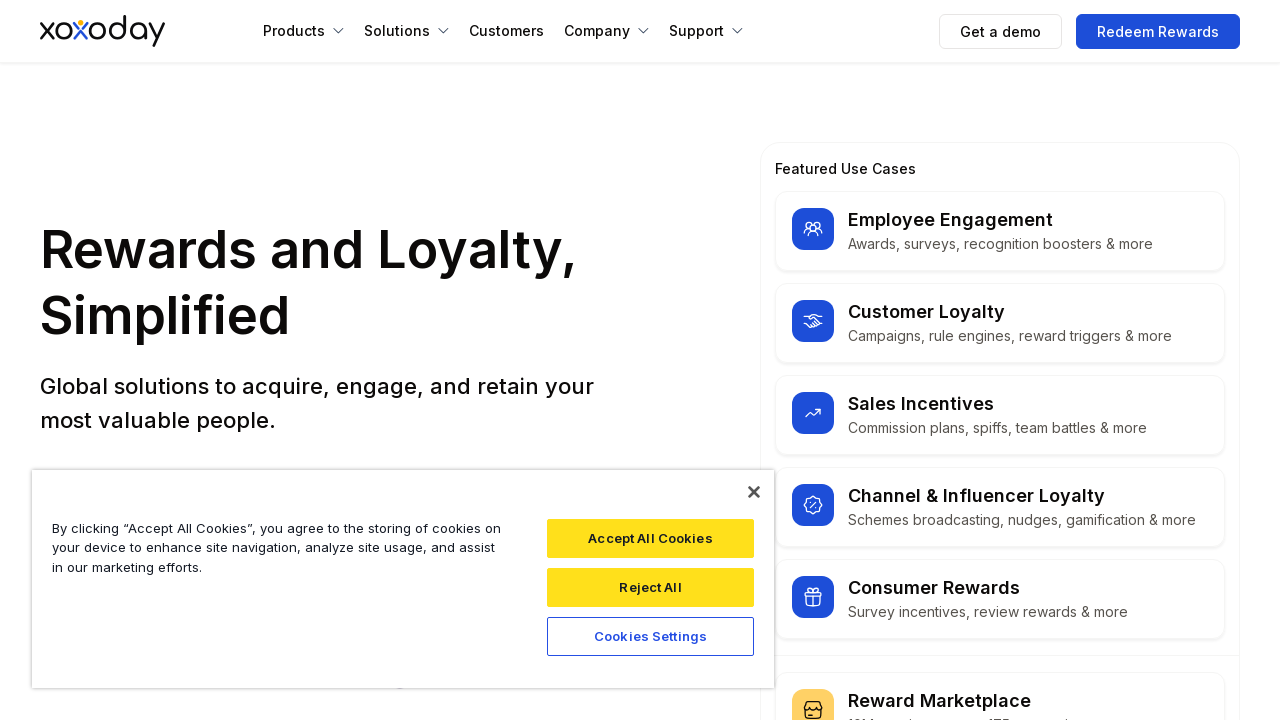

Navigated to Xoxoday homepage at https://xoxoday.com
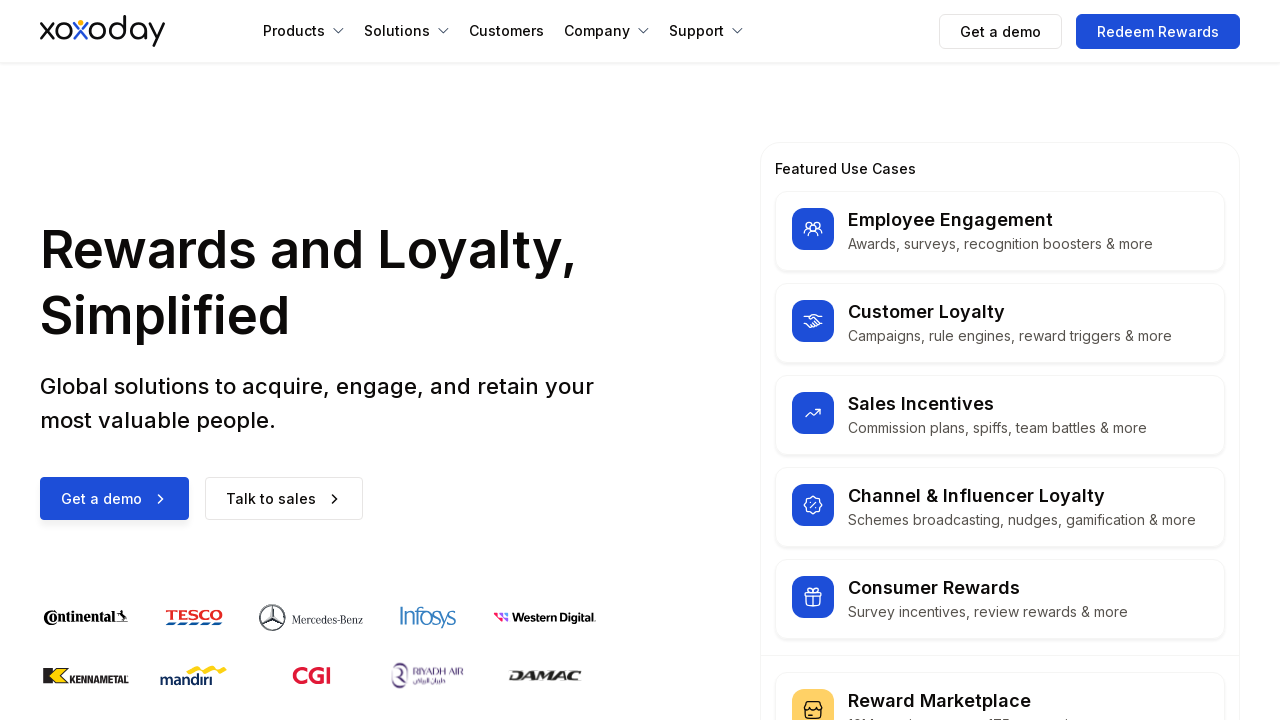

Page DOM content fully loaded
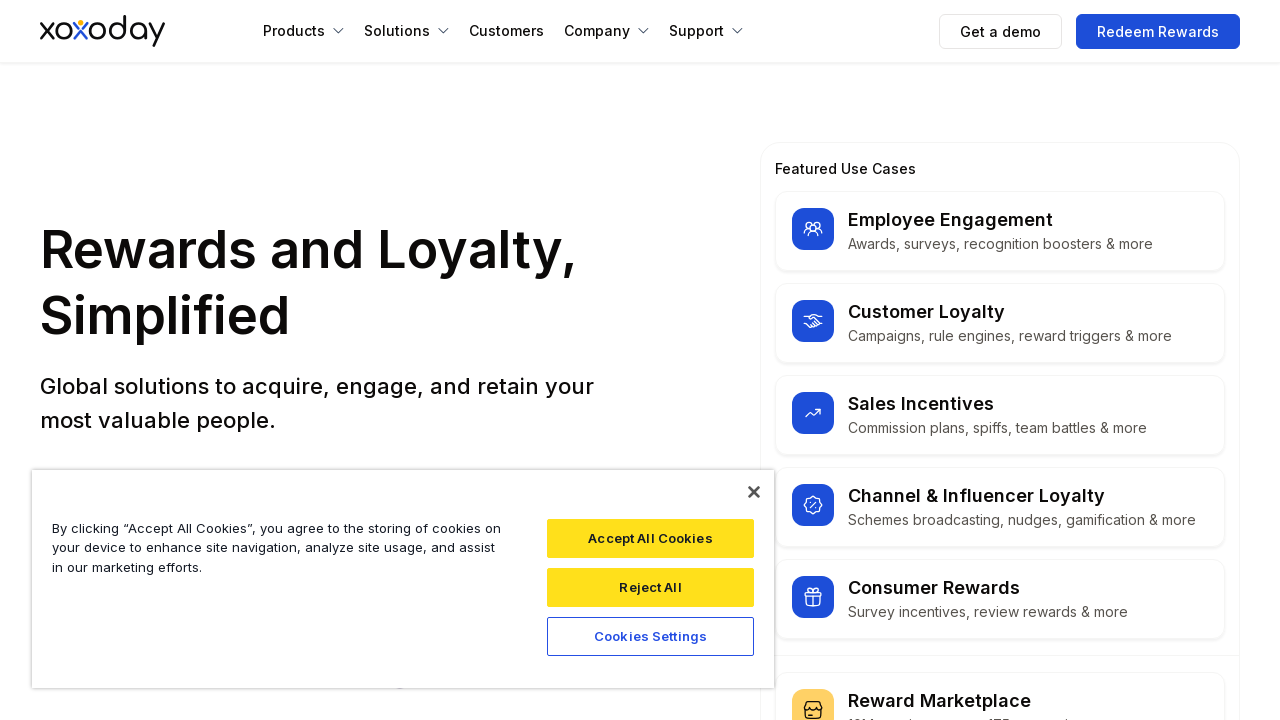

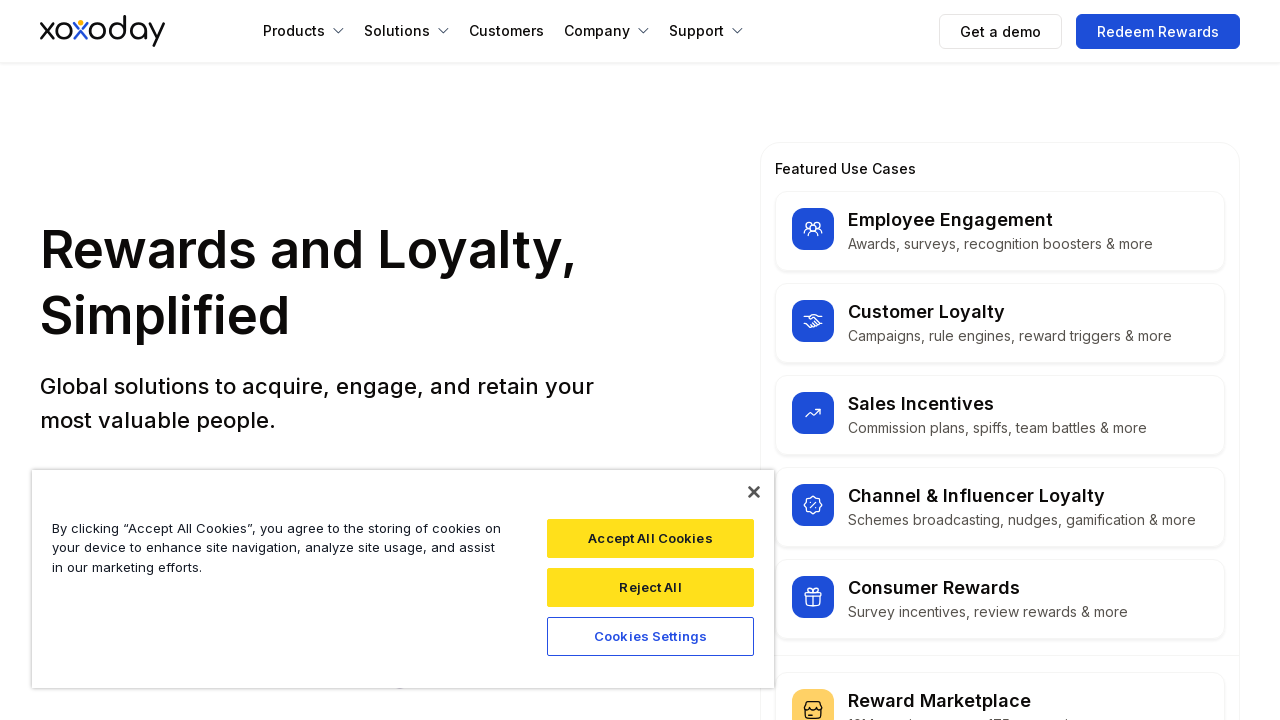